Tests filling a first name input field on a test blog page with a specific text value

Starting URL: http://only-testing-blog.blogspot.in/2013/11/new-test.html

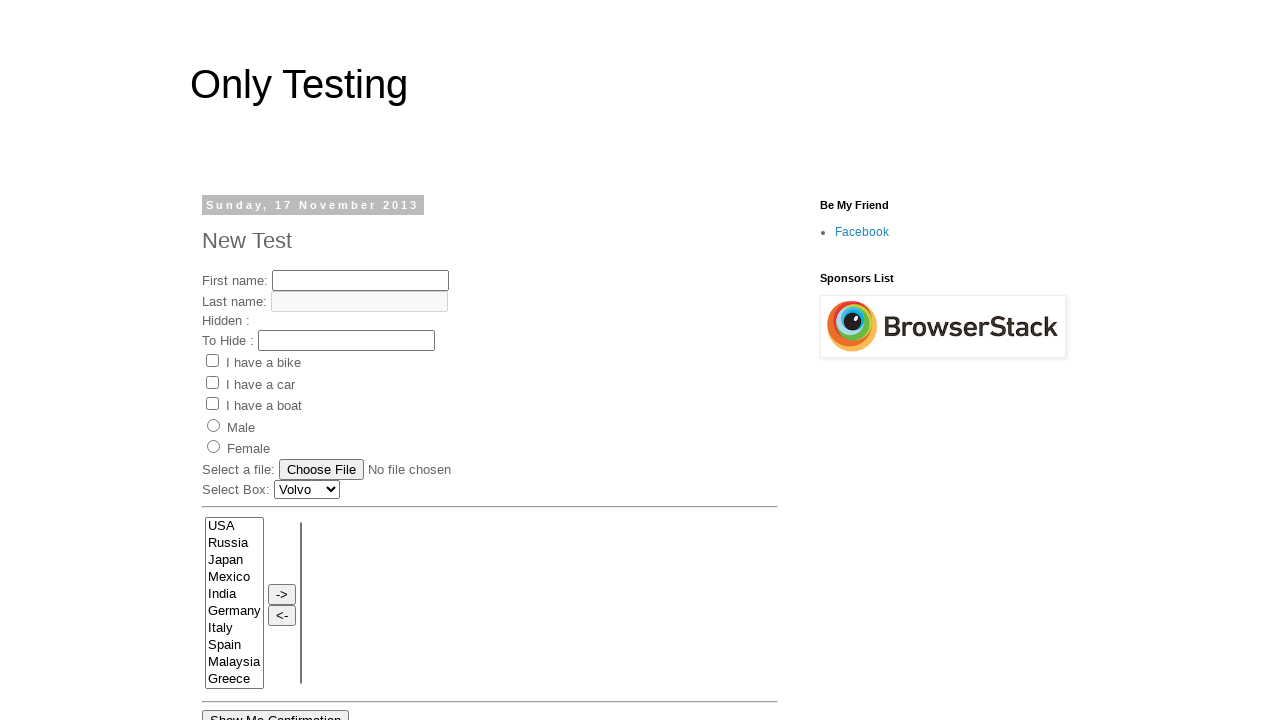

Filled first name input field with 'junittest2 class-test1' on input[name='fname']
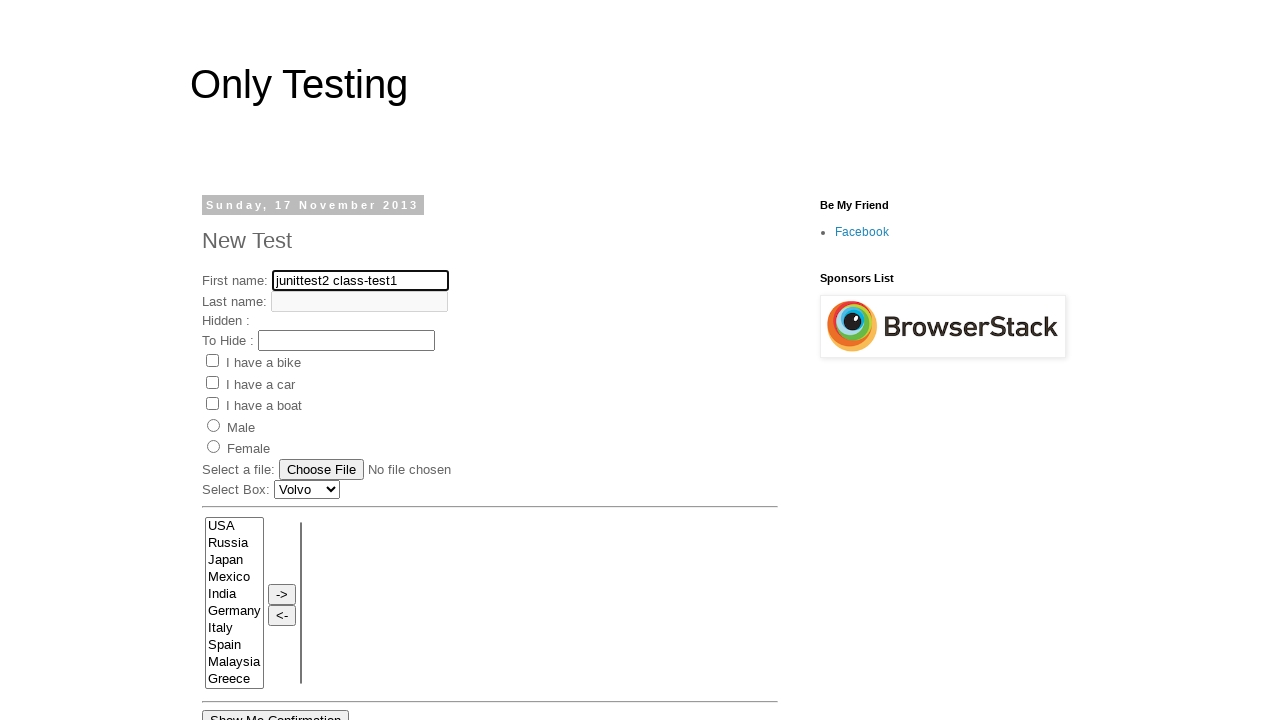

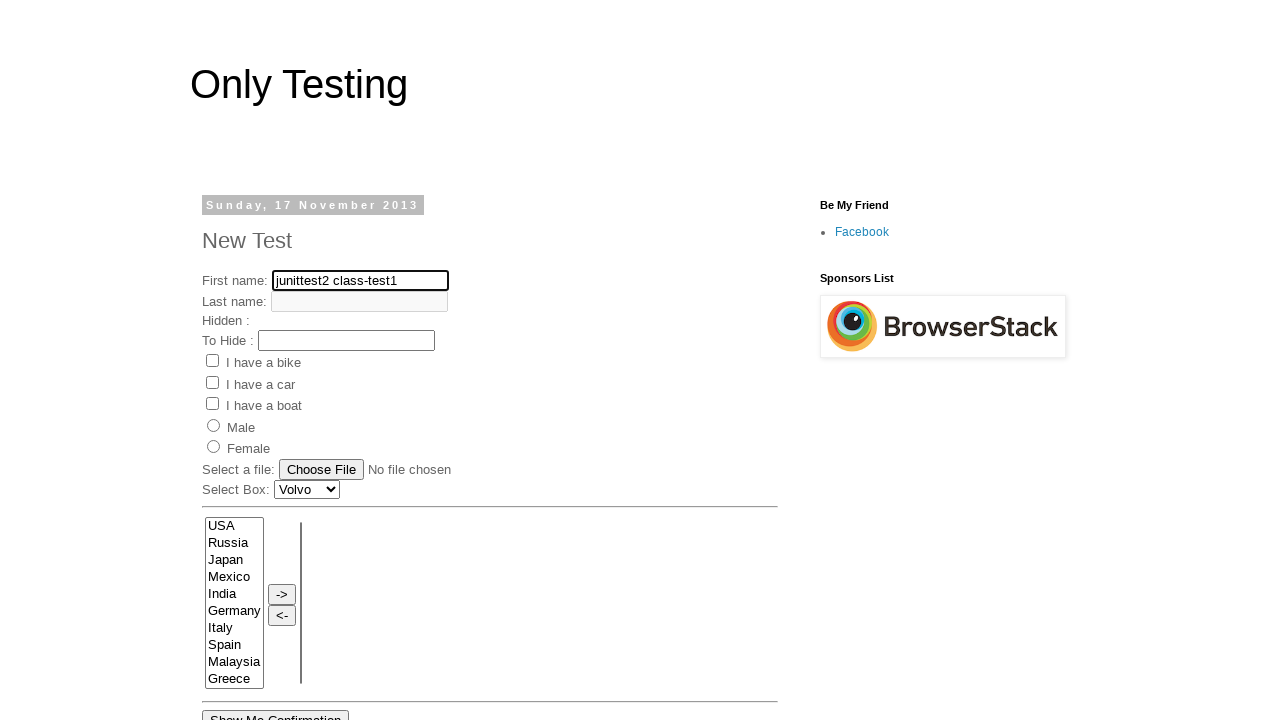